Tests navigation to Horror category page by clicking on the Horror link and verifying the URL contains "horror"

Starting URL: http://danube-webshop.herokuapp.com/

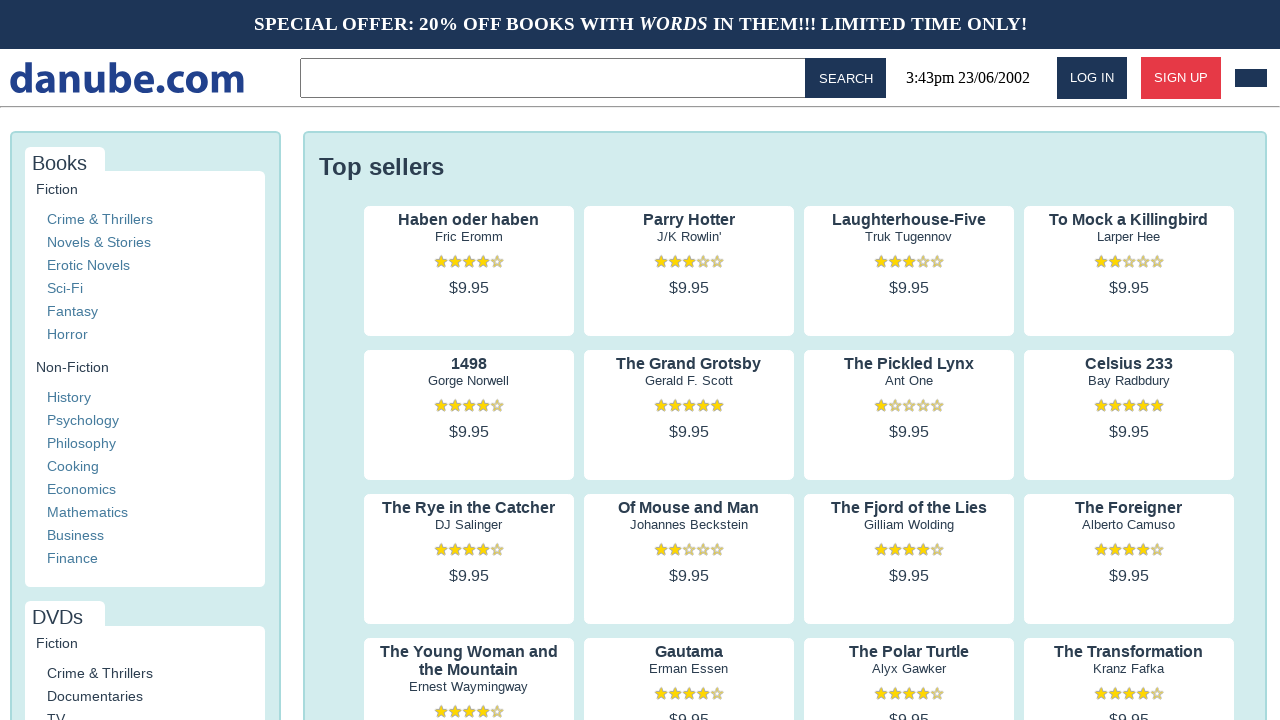

Clicked on Horror category link at (67, 334) on xpath=//a[contains(text(), 'Horror')]
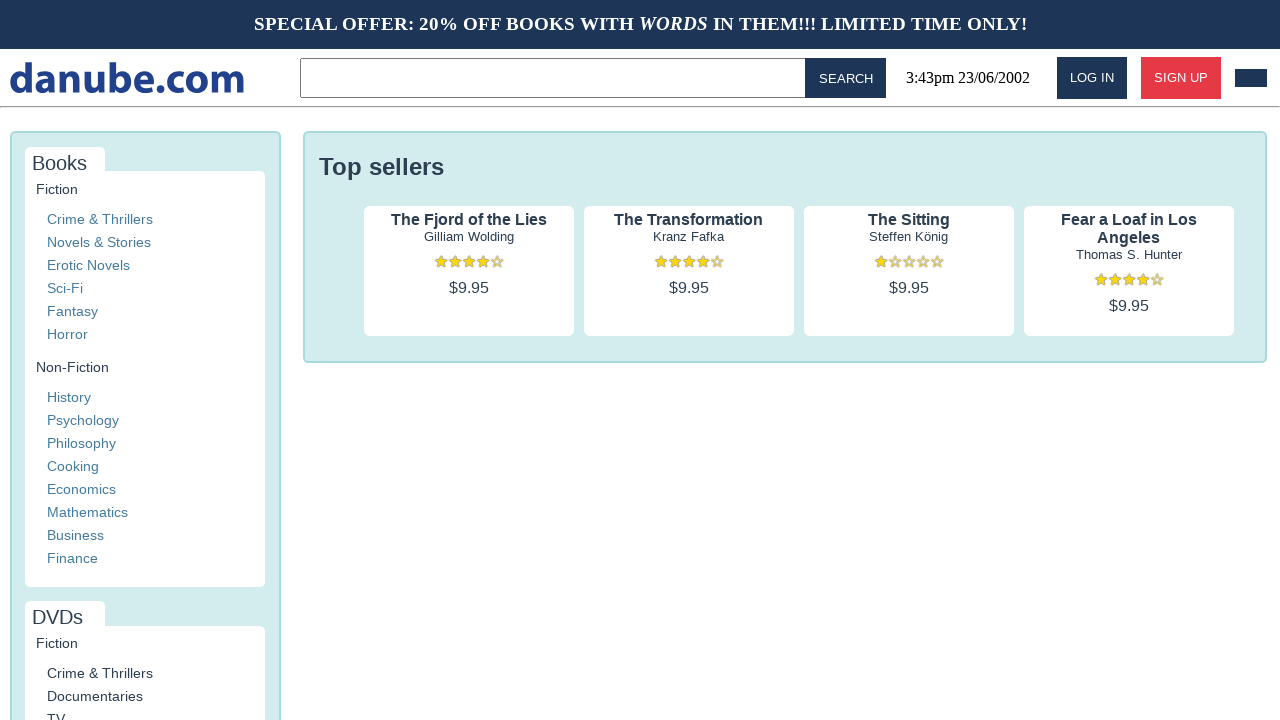

Verified URL contains 'horror'
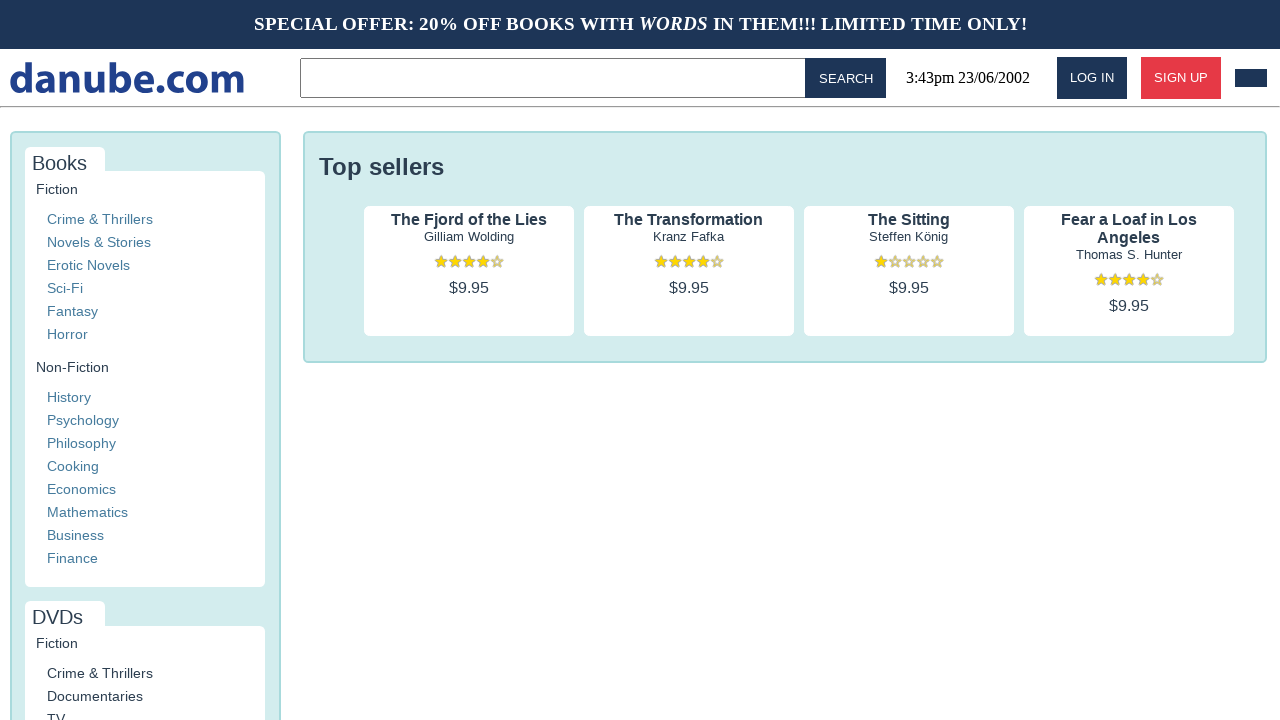

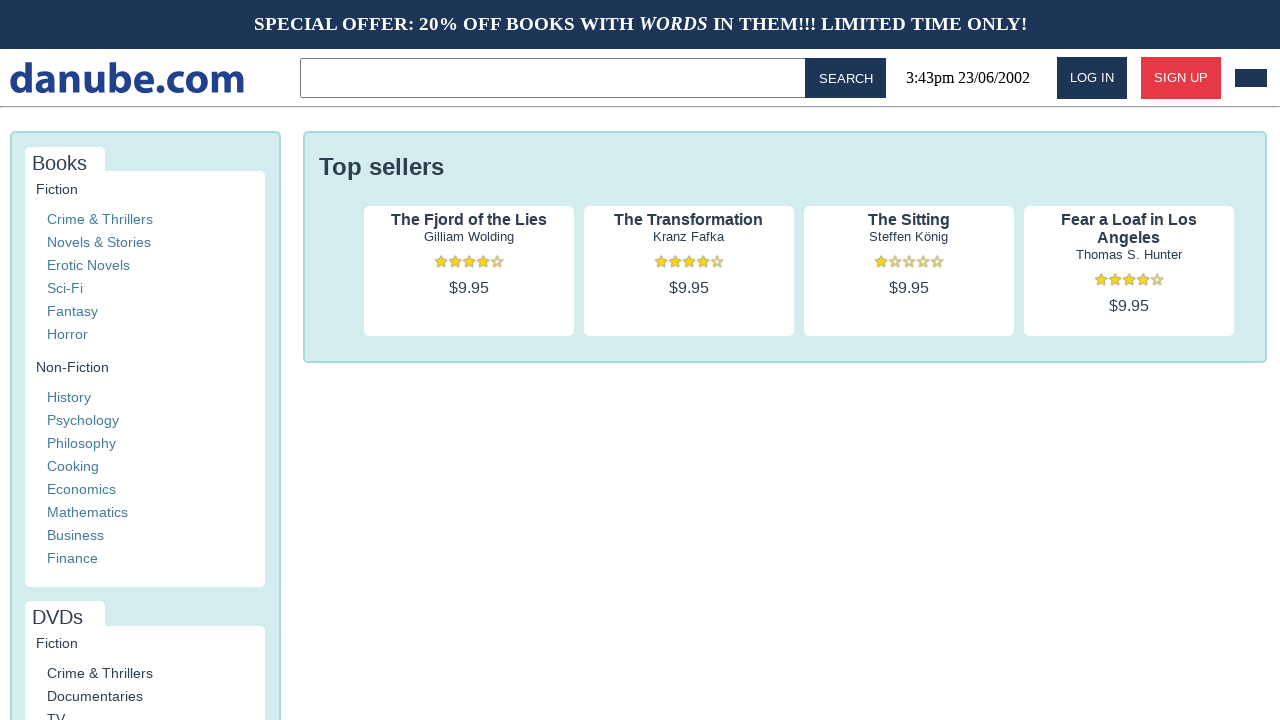